Tests drag and drop functionality on jQuery UI demo page by dragging an element and dropping it onto a target element

Starting URL: https://jqueryui.com/droppable/

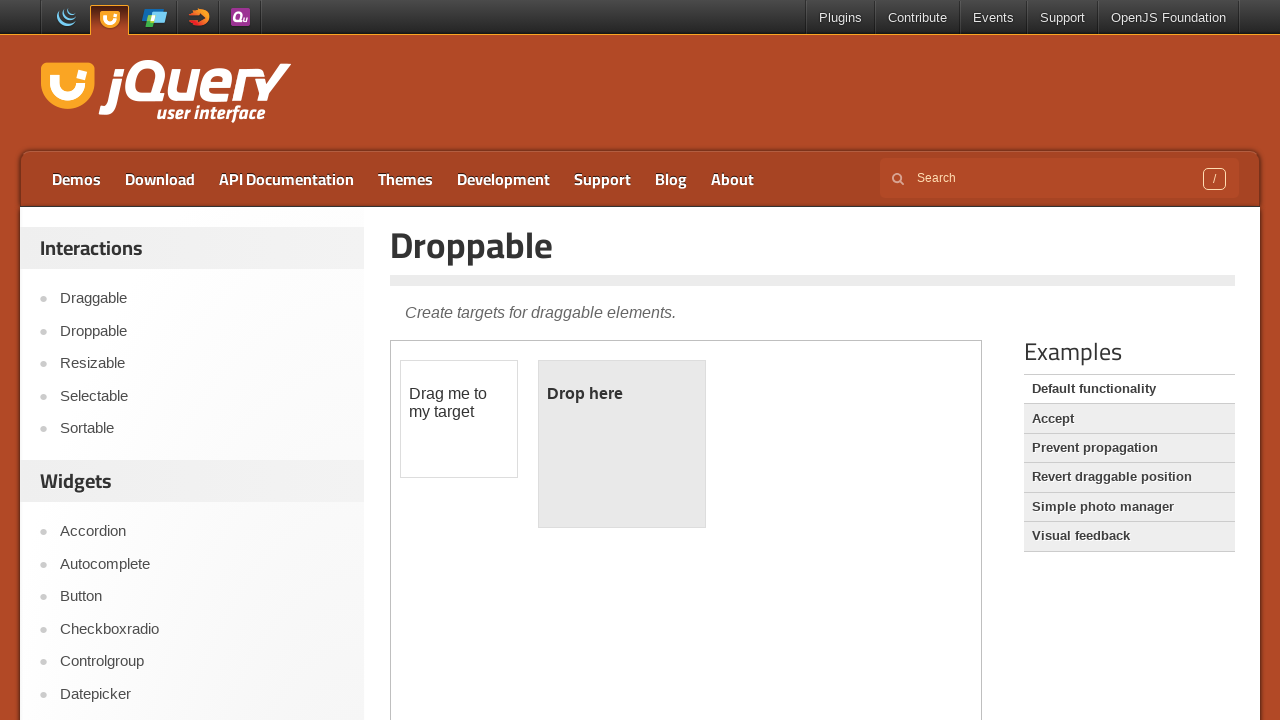

Located iframe containing drag and drop demo
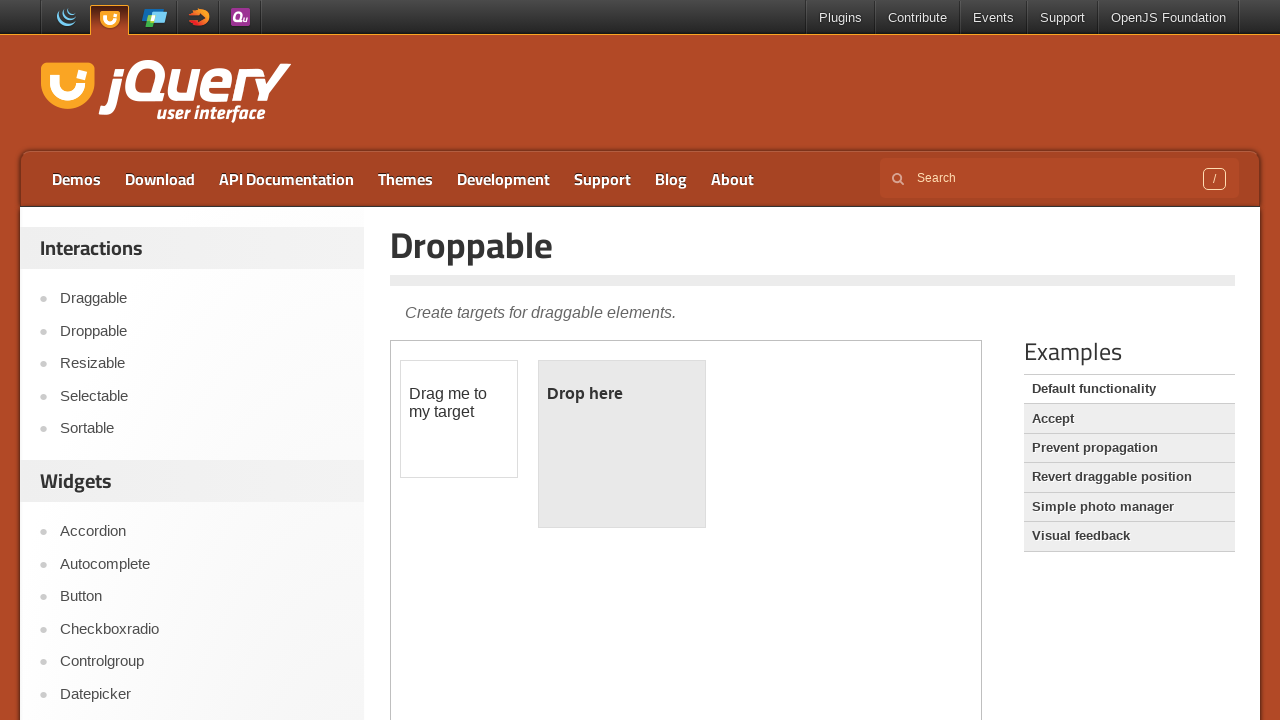

Located draggable element
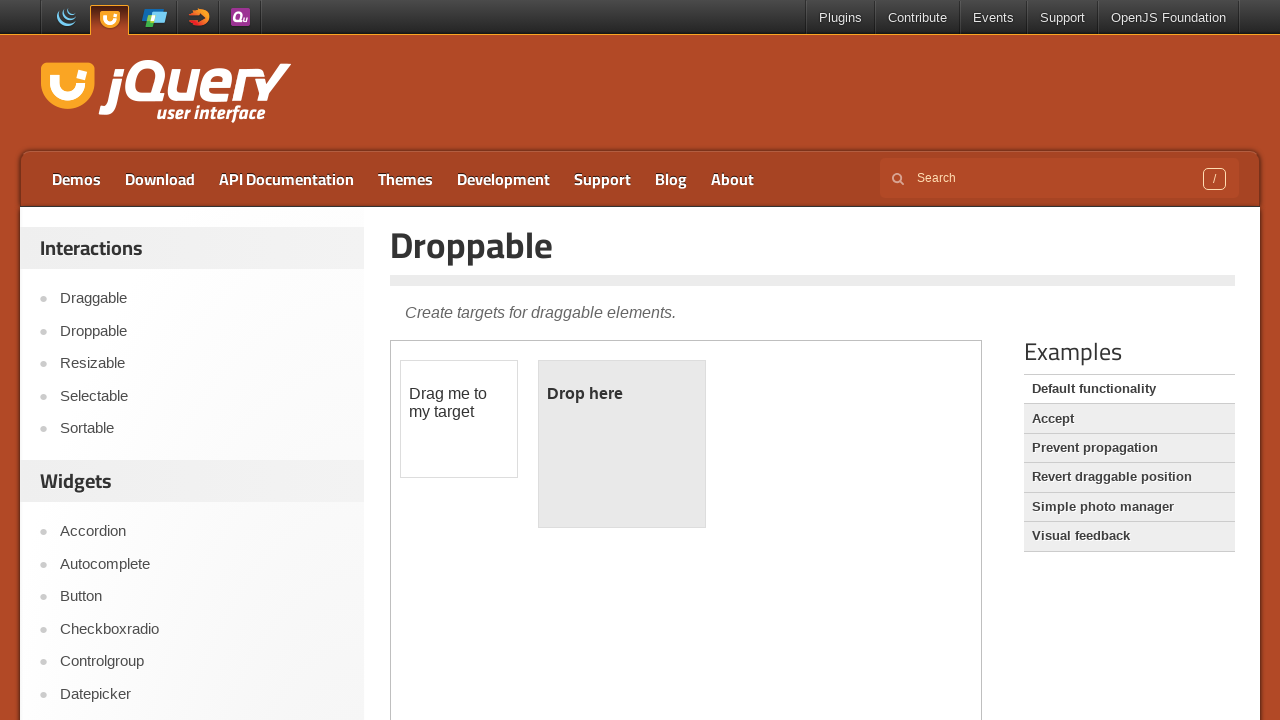

Located droppable target element
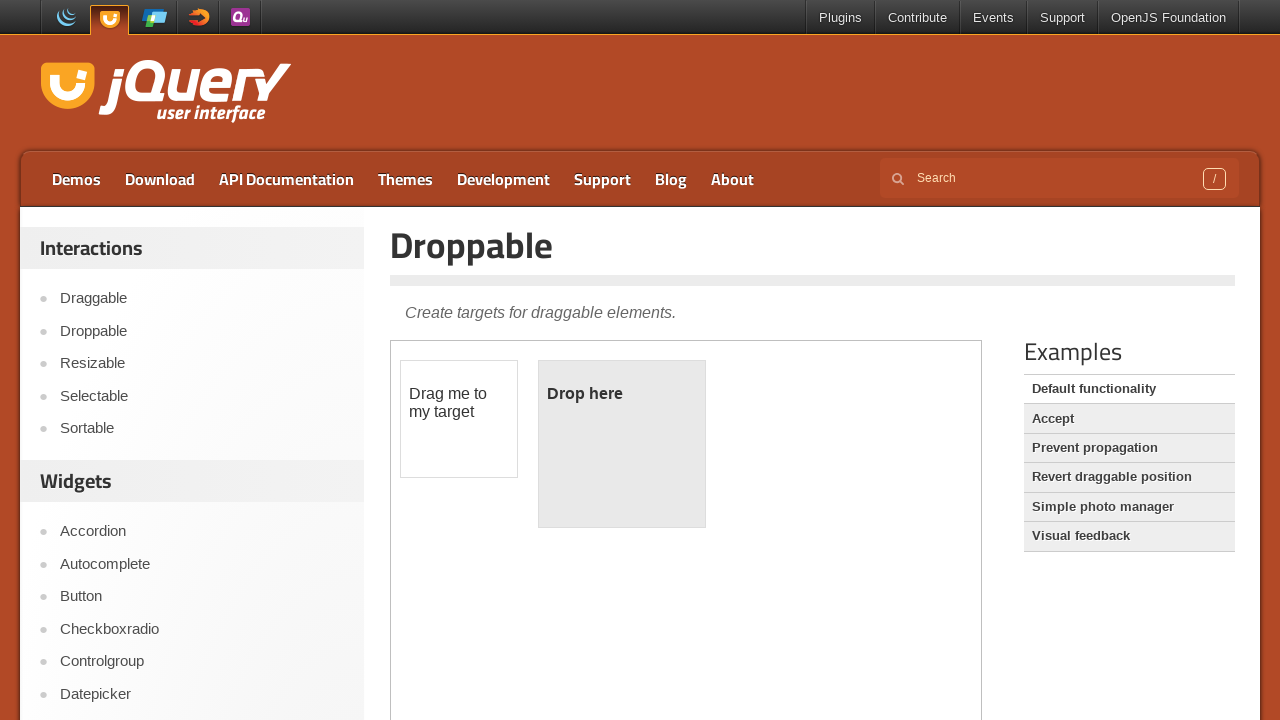

Dragged element onto droppable target at (622, 444)
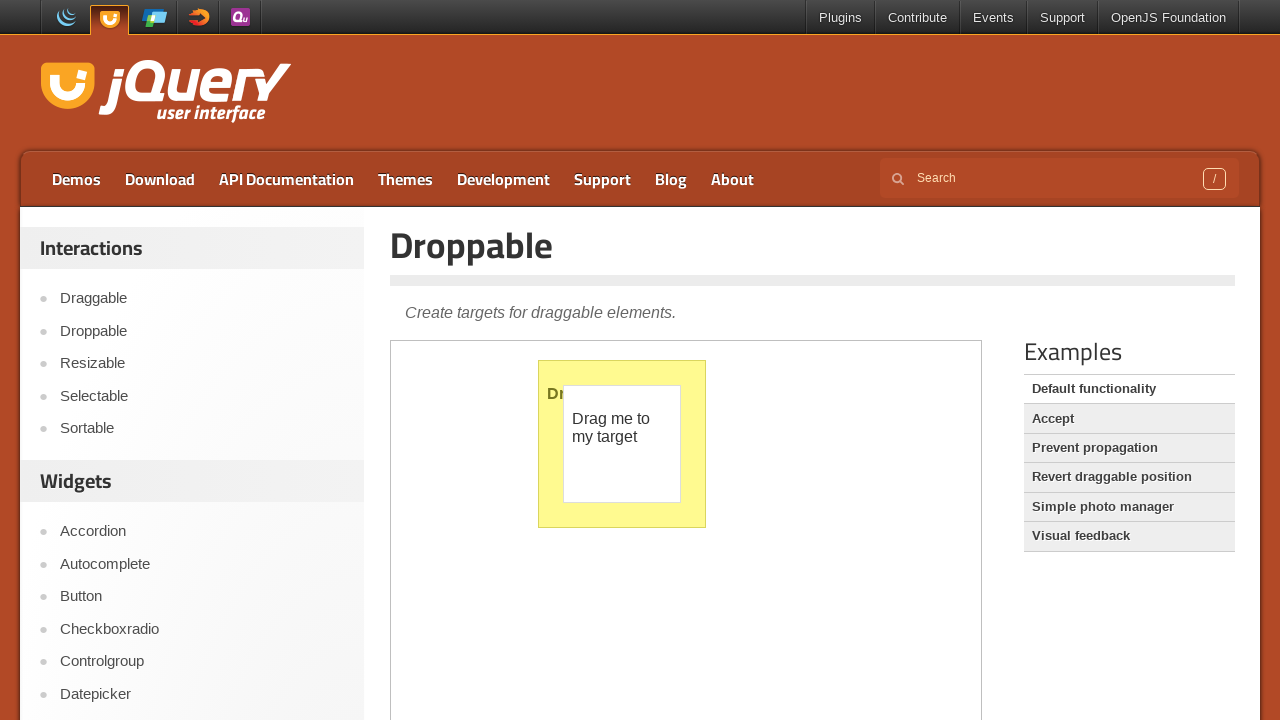

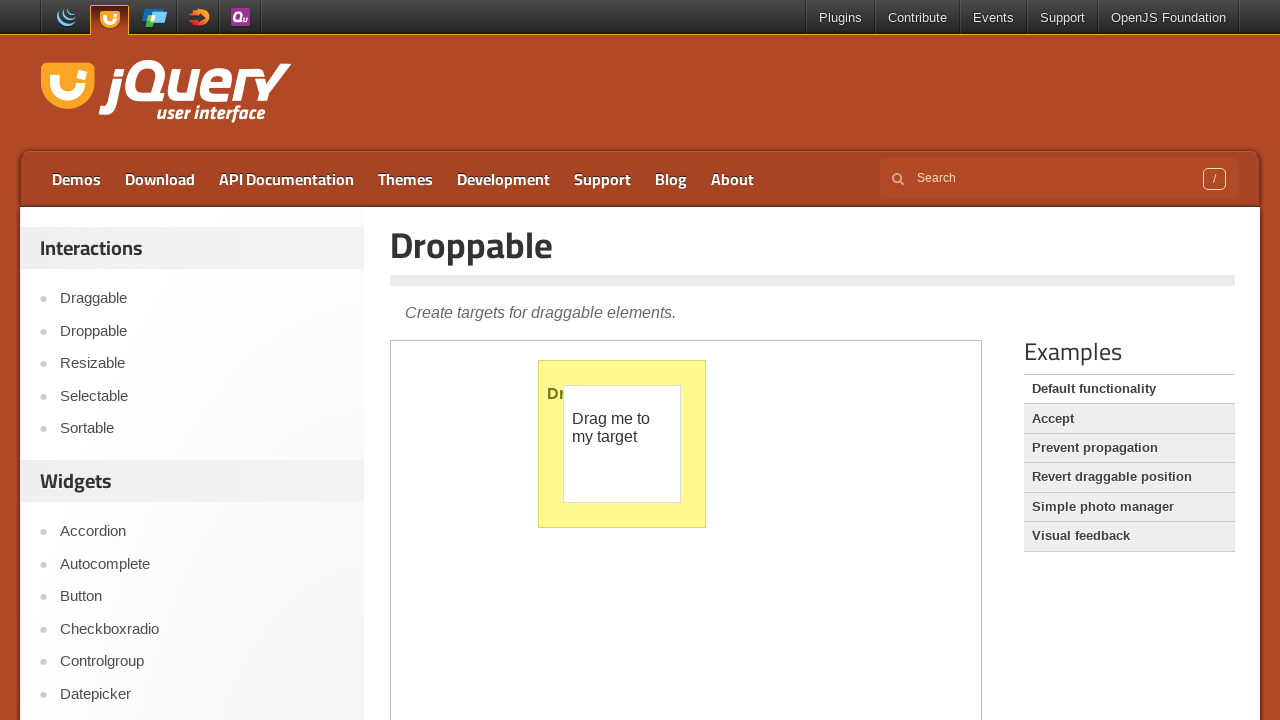